Tests that the input field clears after adding a todo item

Starting URL: https://demo.playwright.dev/todomvc

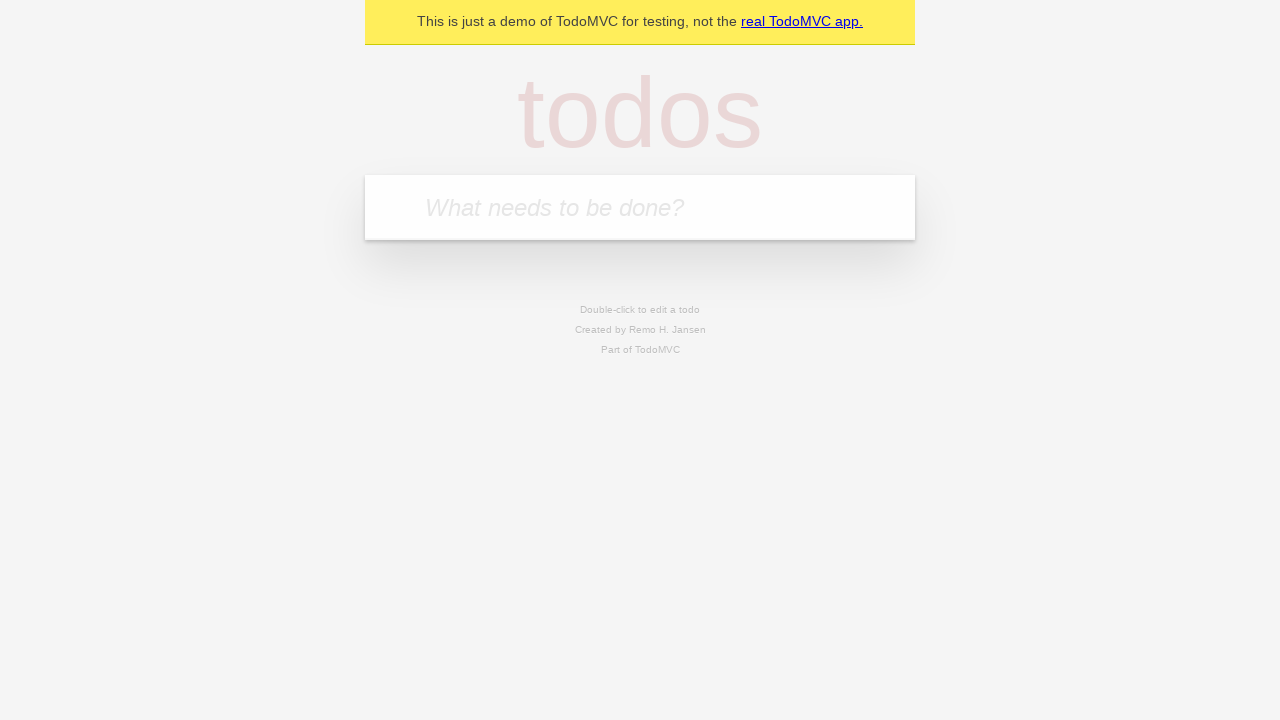

Located the todo input field
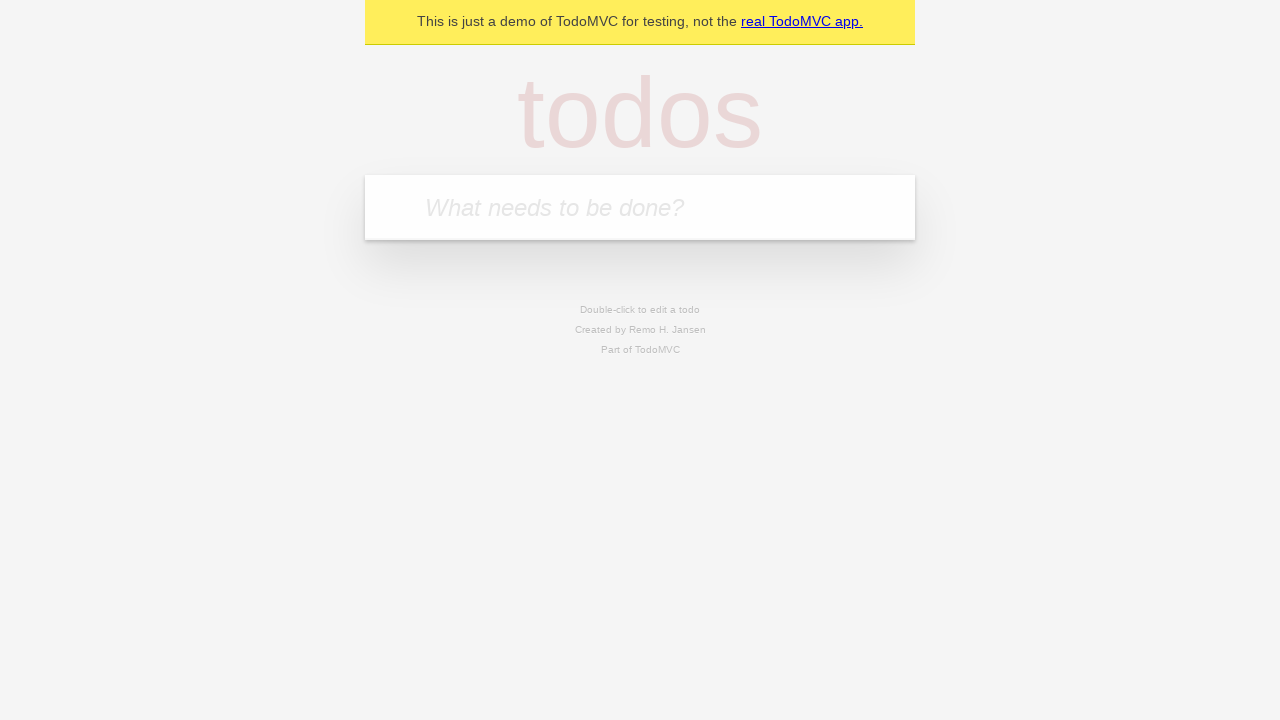

Filled input field with 'buy some cheese' on internal:attr=[placeholder="What needs to be done?"i]
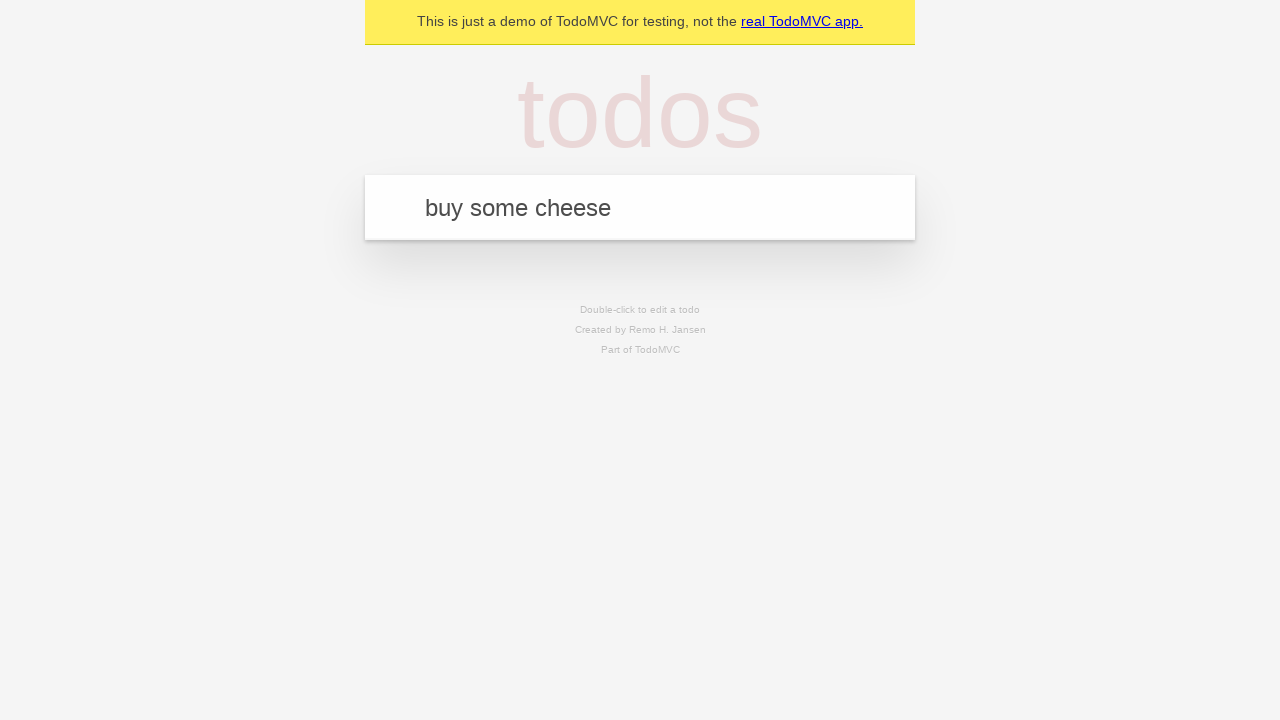

Pressed Enter to add the todo item on internal:attr=[placeholder="What needs to be done?"i]
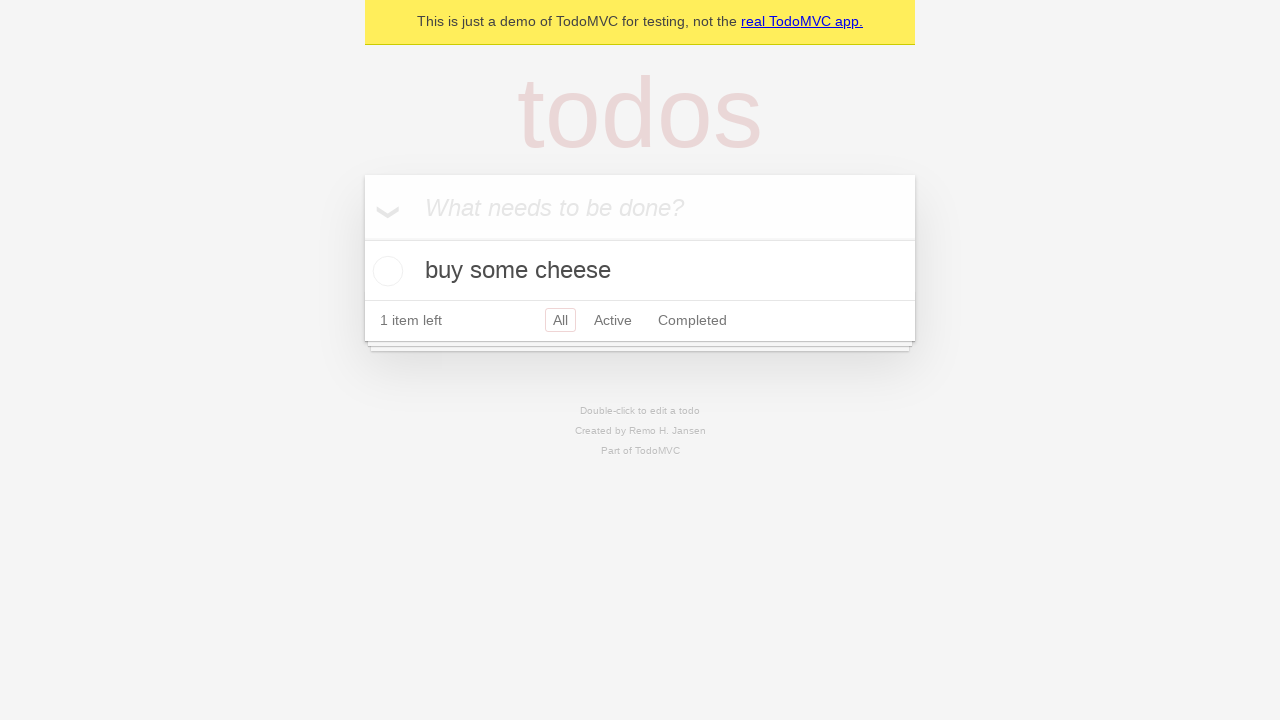

Todo item appeared in the list
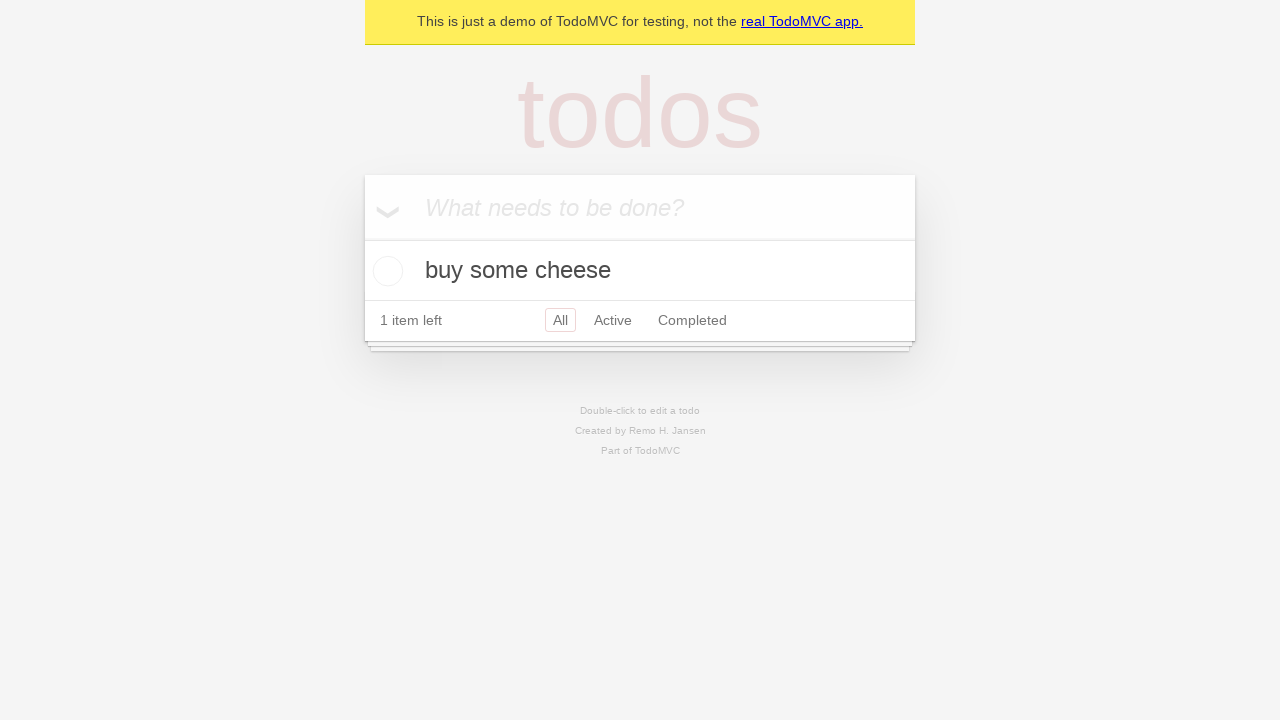

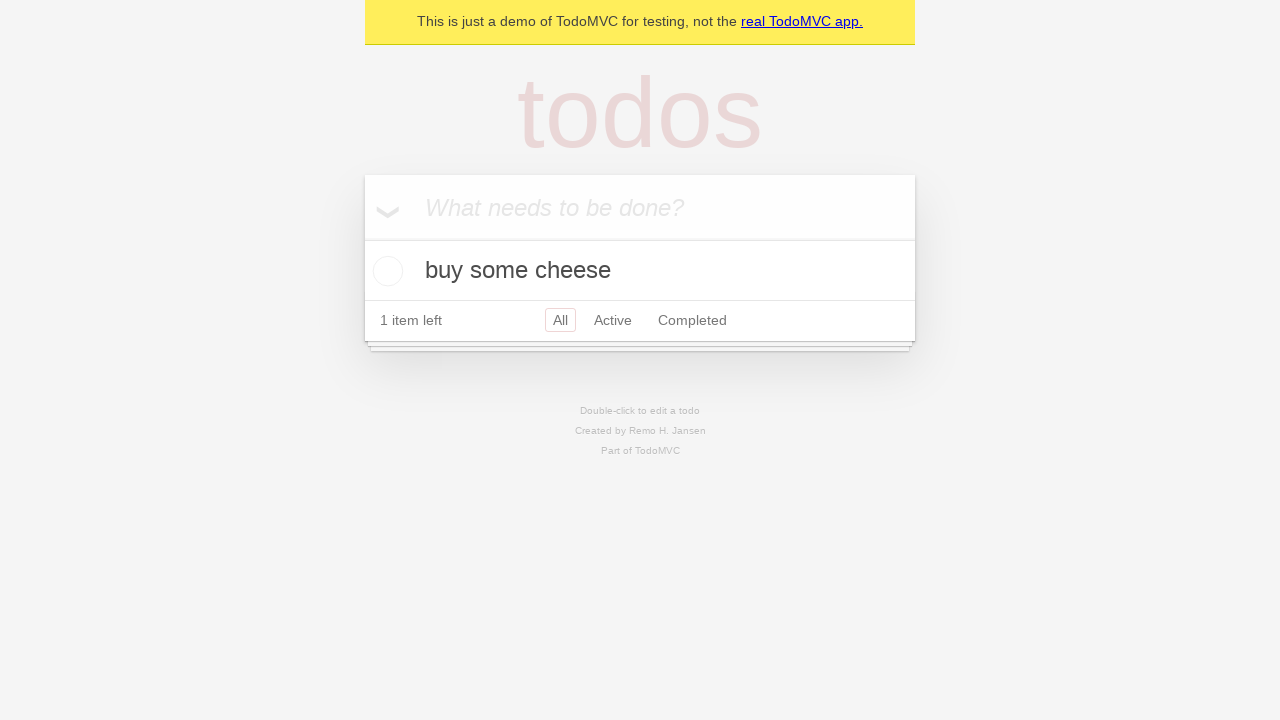